Tests selecting a random speed option from a dropdown menu by clicking the speed button and selecting a random item

Starting URL: http://www.seleniumui.moderntester.pl/selectmenu.php

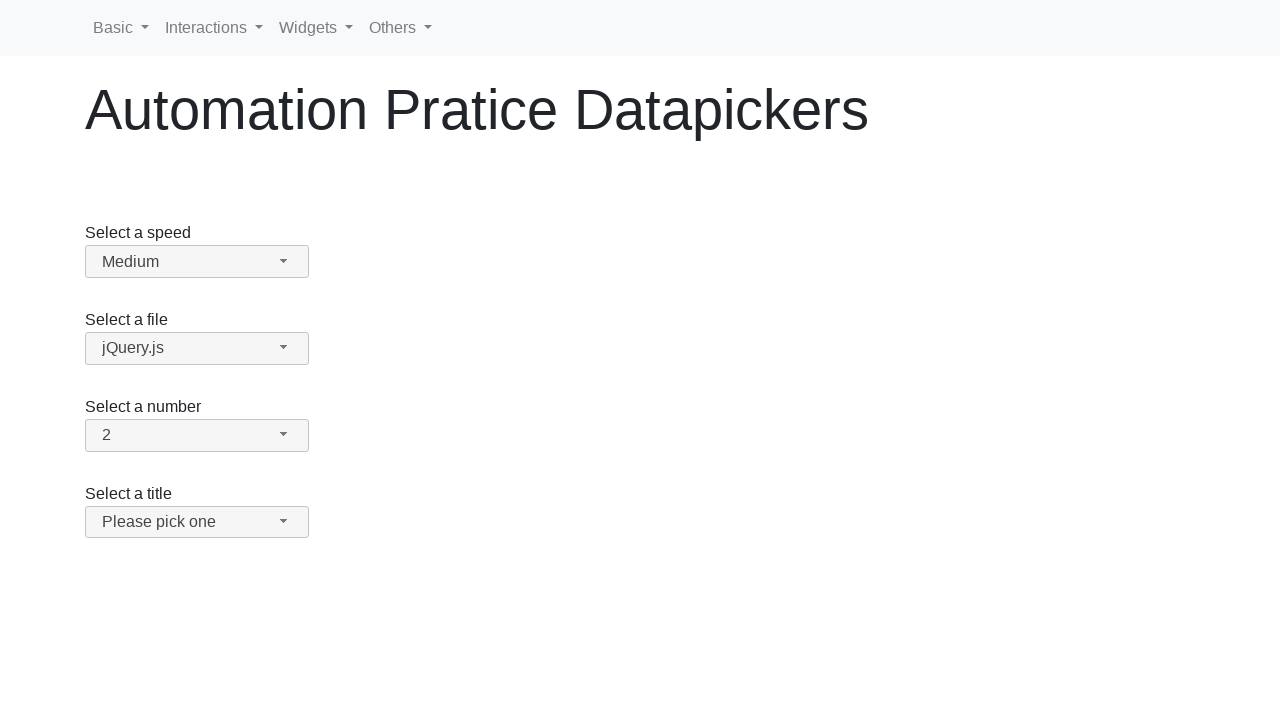

Navigated to select menu test page
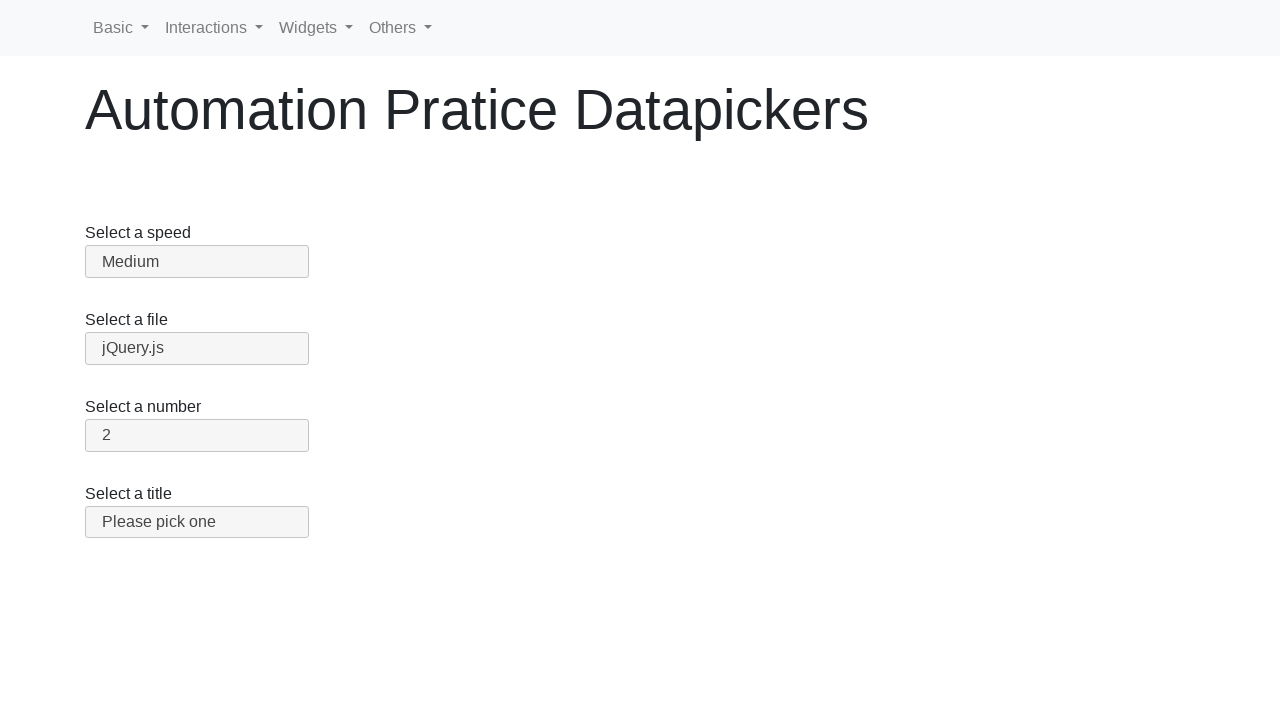

Clicked speed dropdown button at (197, 262) on #speed-button
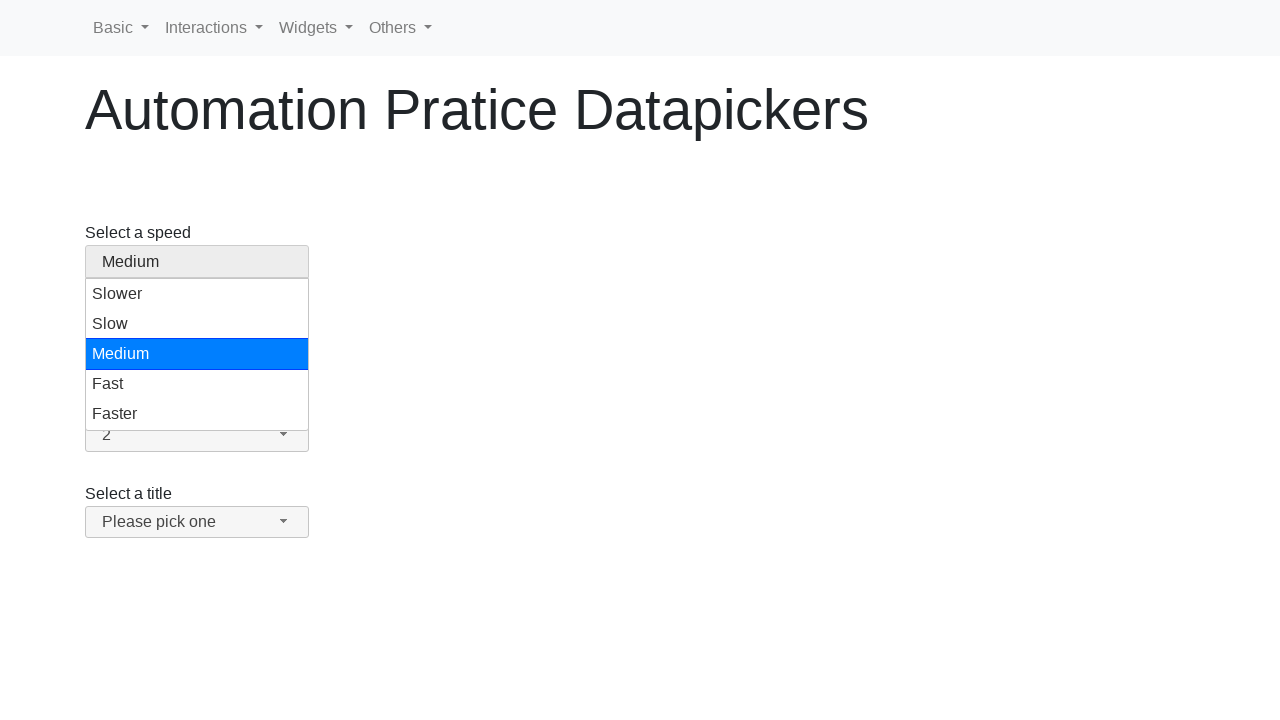

Speed dropdown expanded
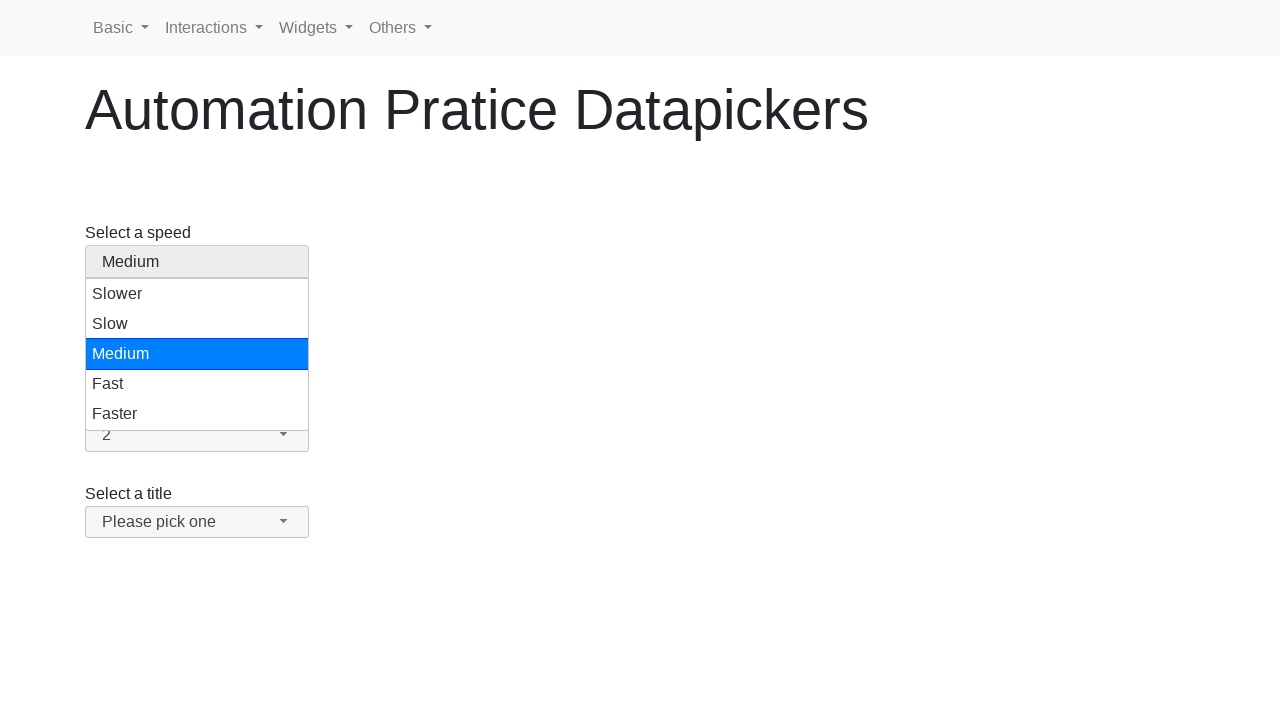

Found 5 speed options in dropdown
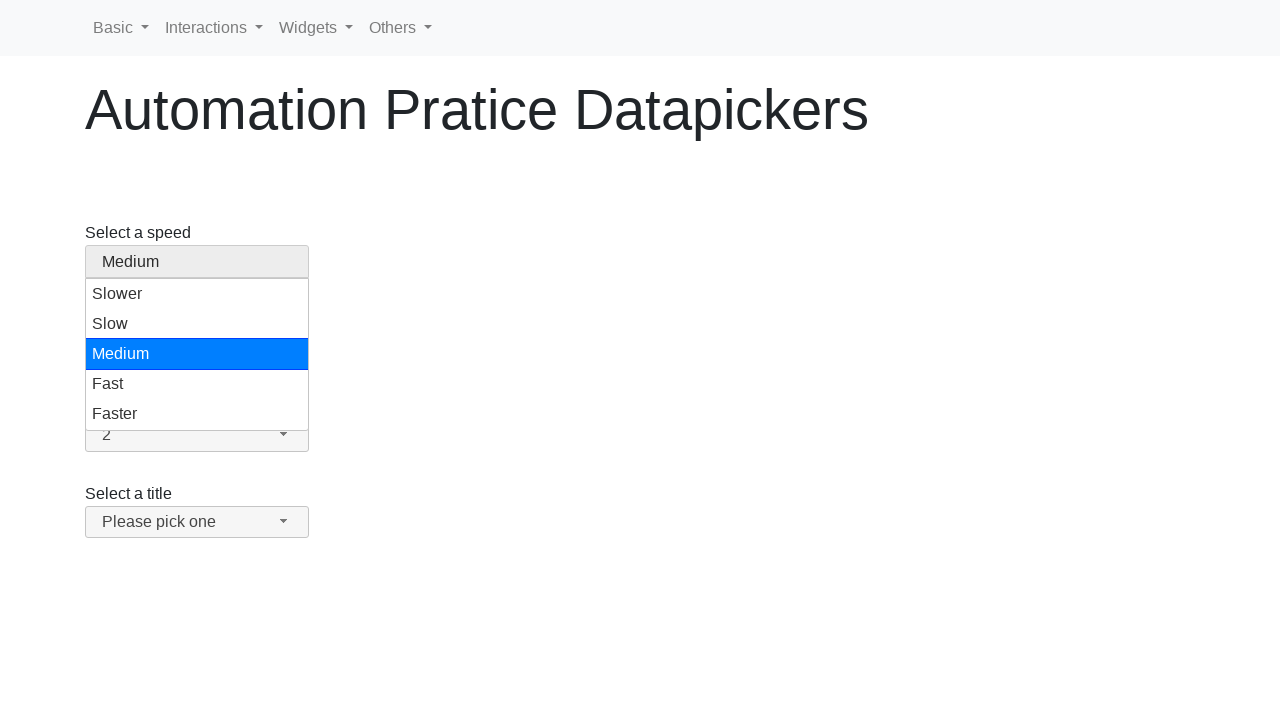

Selected random speed option at index 1
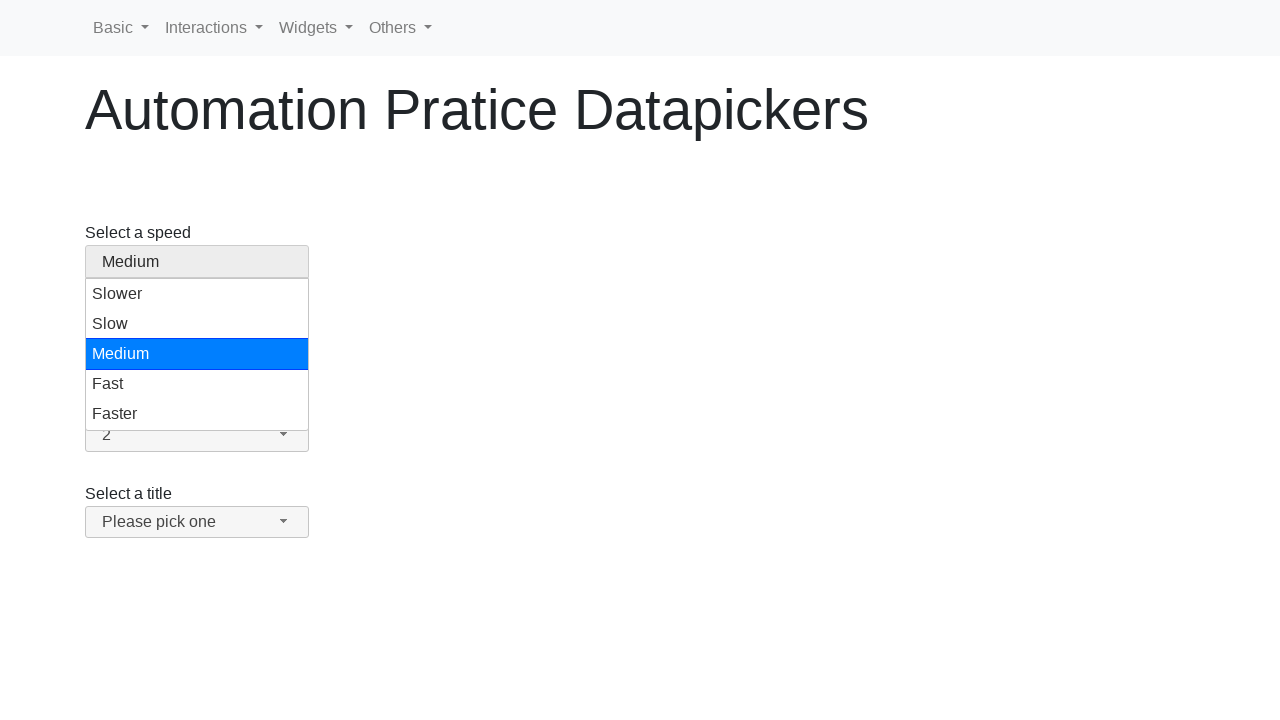

Clicked selected random speed option at (197, 294) on #ui-id-1
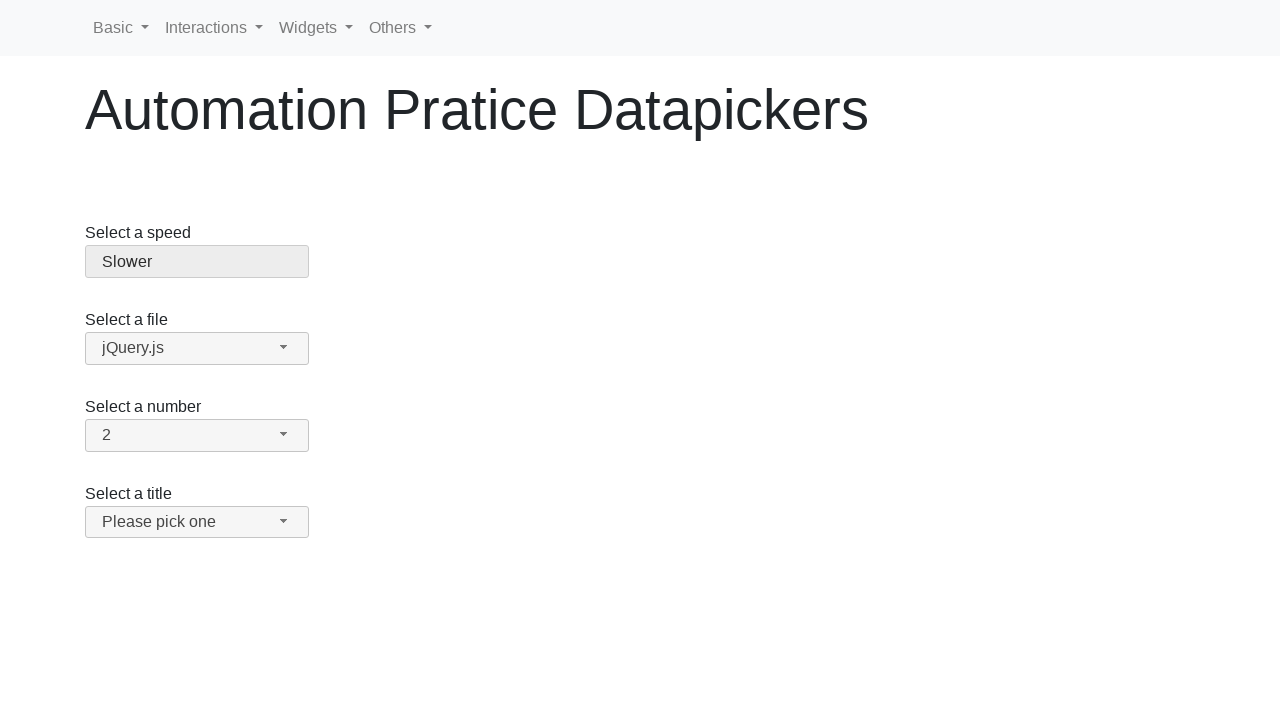

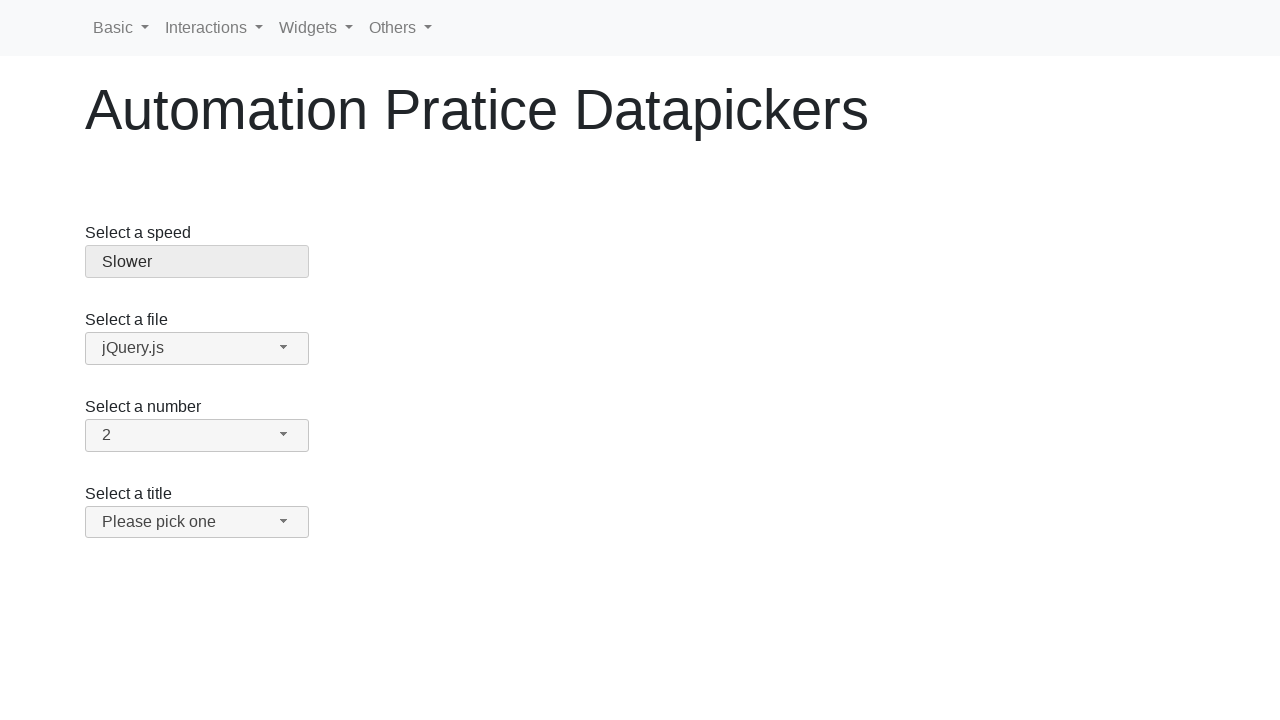